Tests radio button functionality by clicking on different color radio buttons (blue, red, yellow, black) and verifying their selection states on a practice page.

Starting URL: http://practice.cydeo.com/radio_buttons

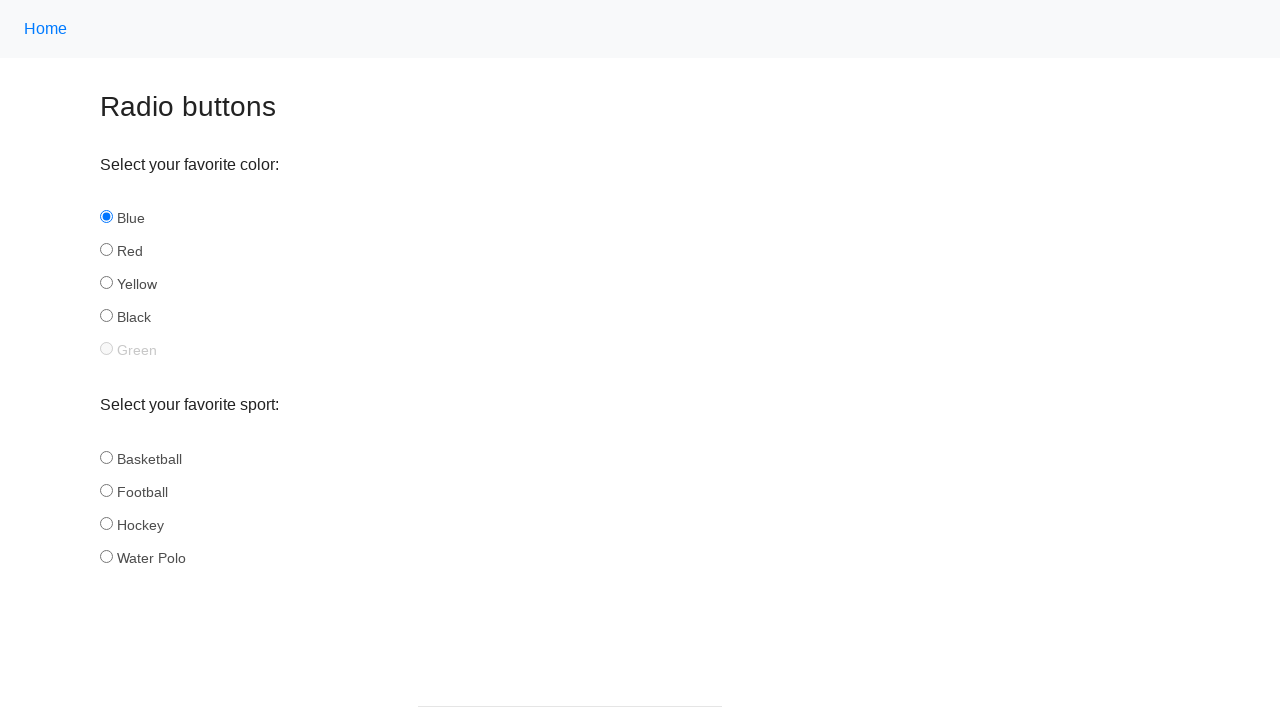

Clicked blue radio button at (106, 217) on #blue
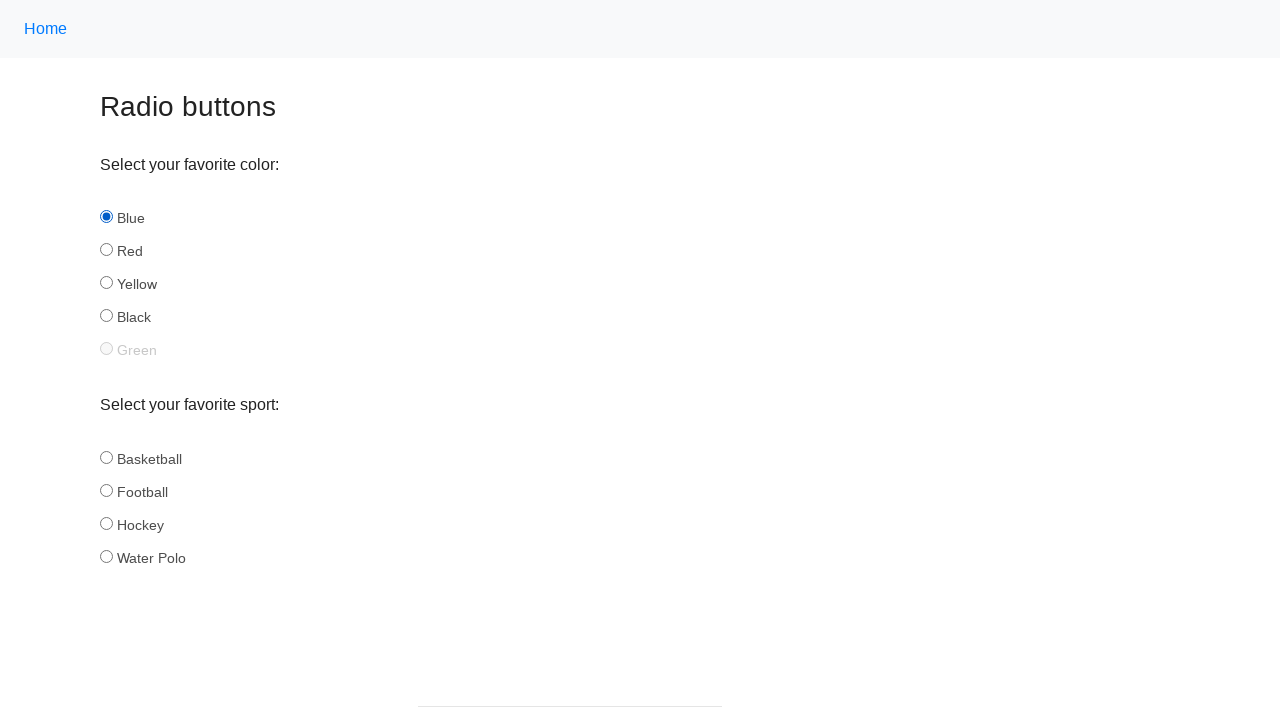

Clicked red radio button to select it at (106, 250) on #red
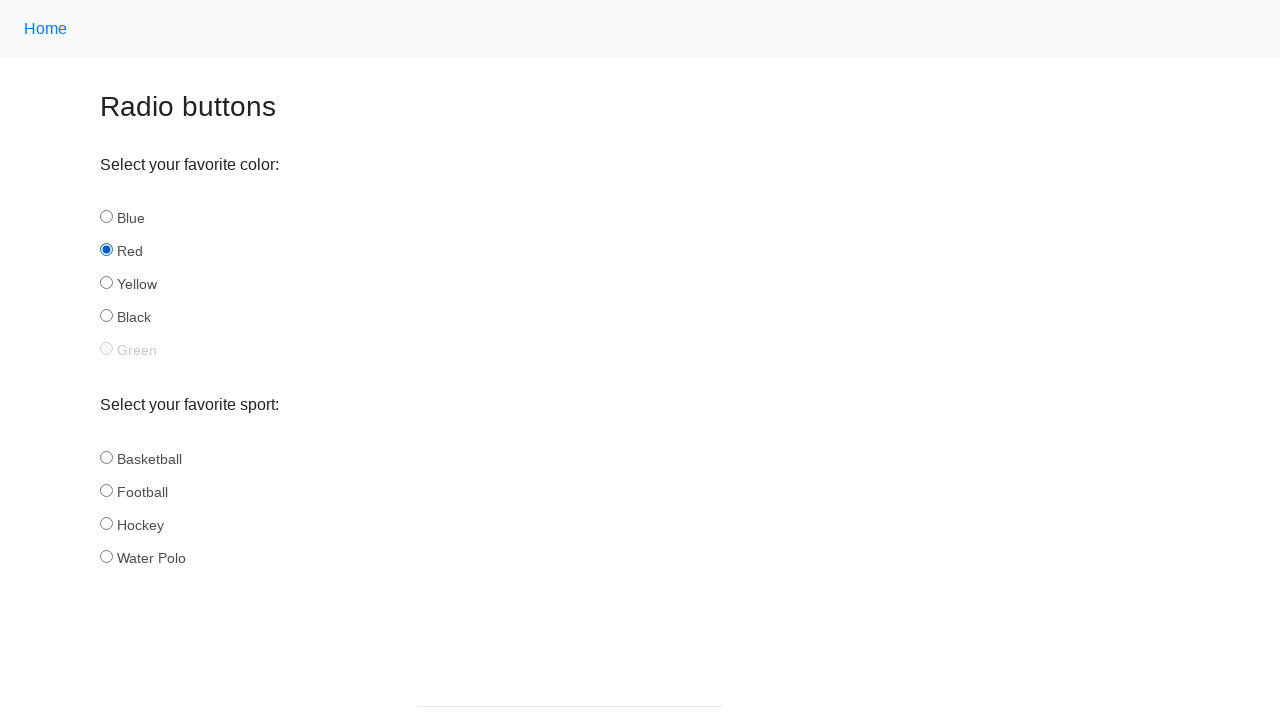

Clicked yellow radio button at (106, 283) on #yellow
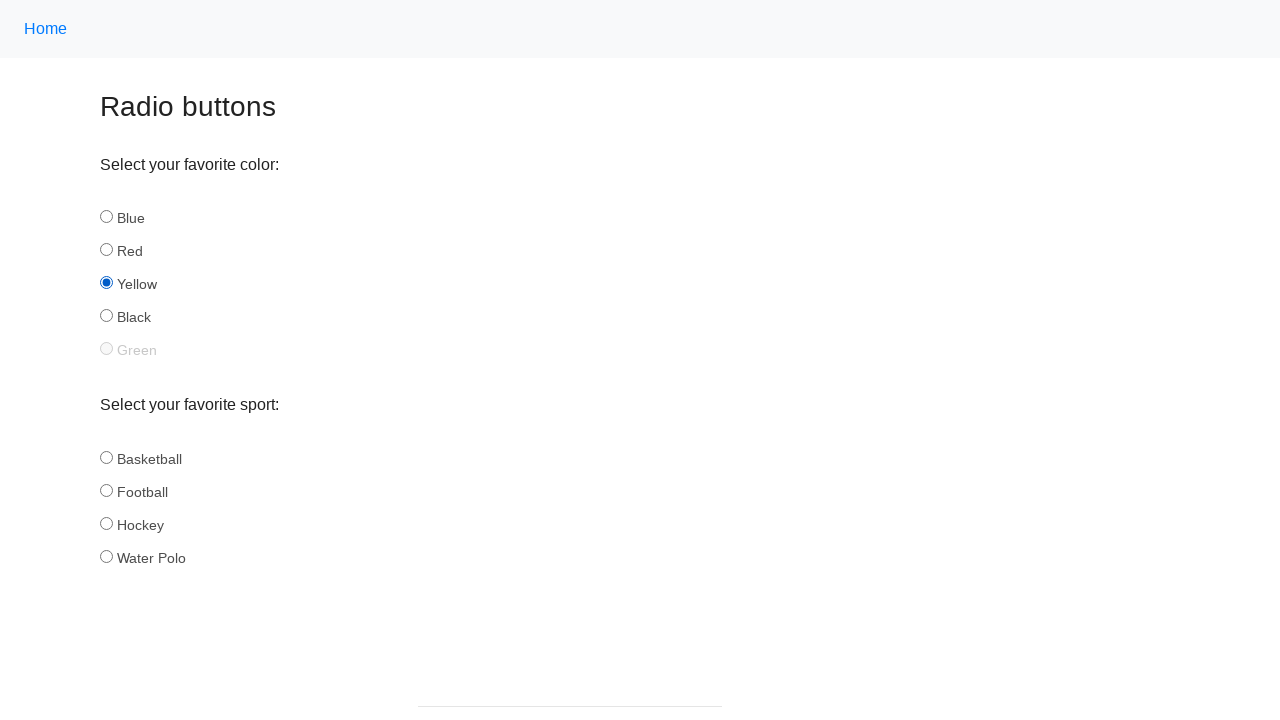

Clicked black radio button at (106, 316) on #black
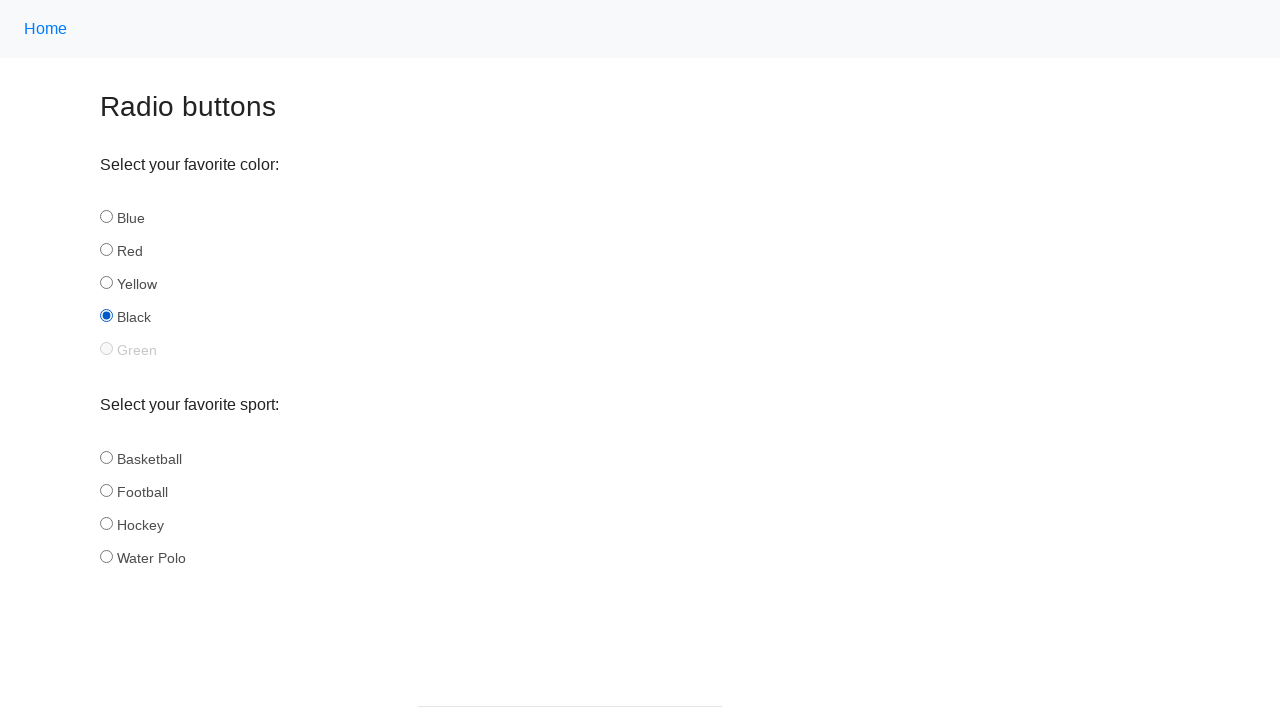

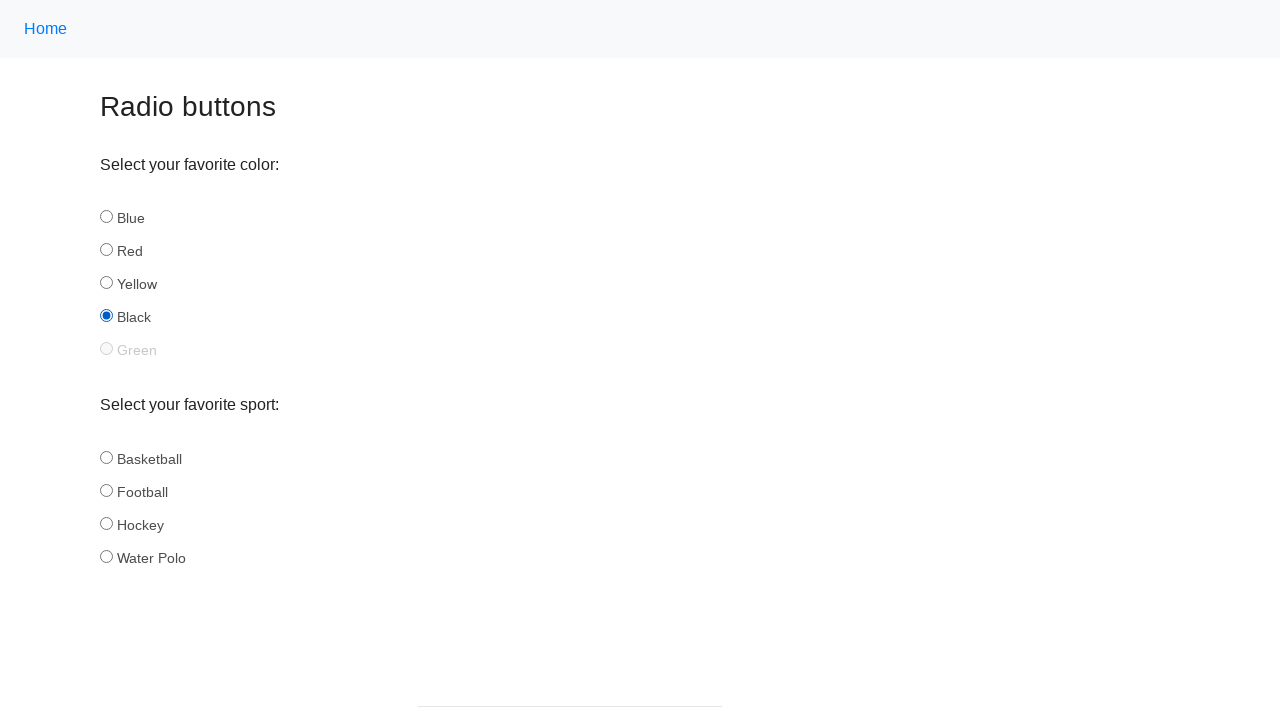